Tests JavaScript alert handling by clicking a button to trigger an alert, accepting the alert, and verifying the result message is displayed on the page.

Starting URL: http://the-internet.herokuapp.com/javascript_alerts

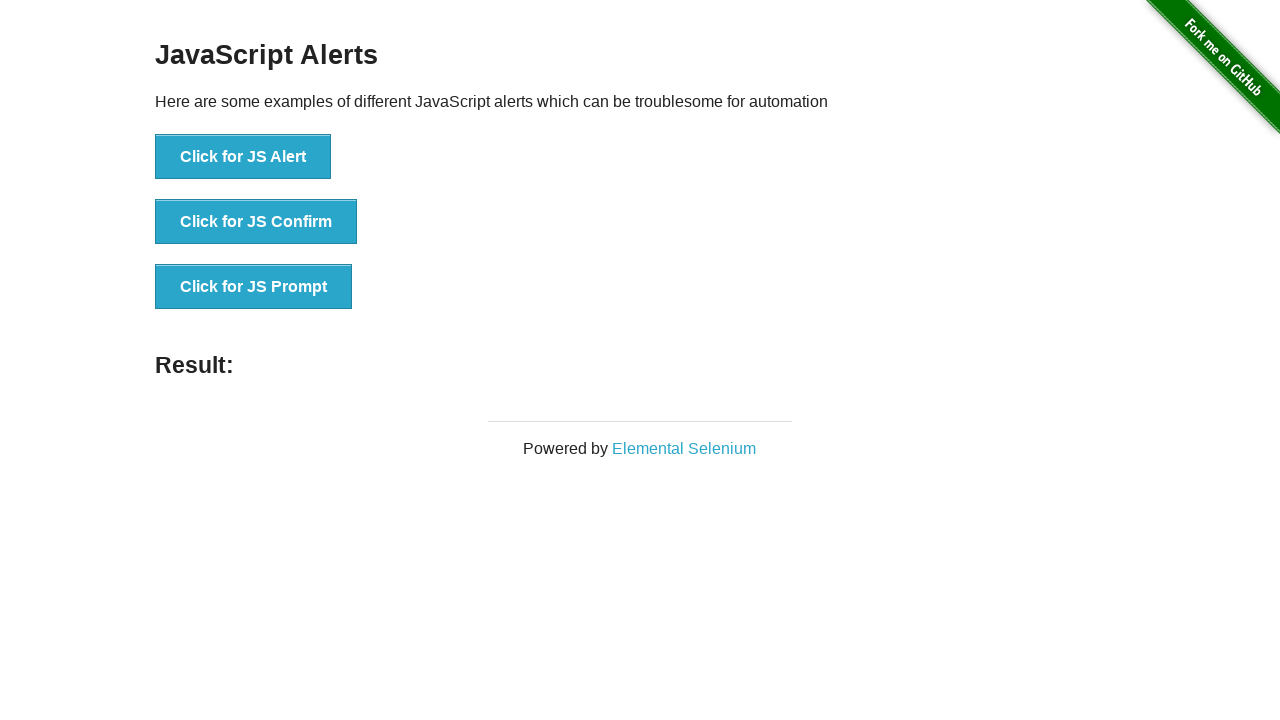

Clicked first button to trigger JavaScript alert at (243, 157) on ul > li:nth-child(1) > button
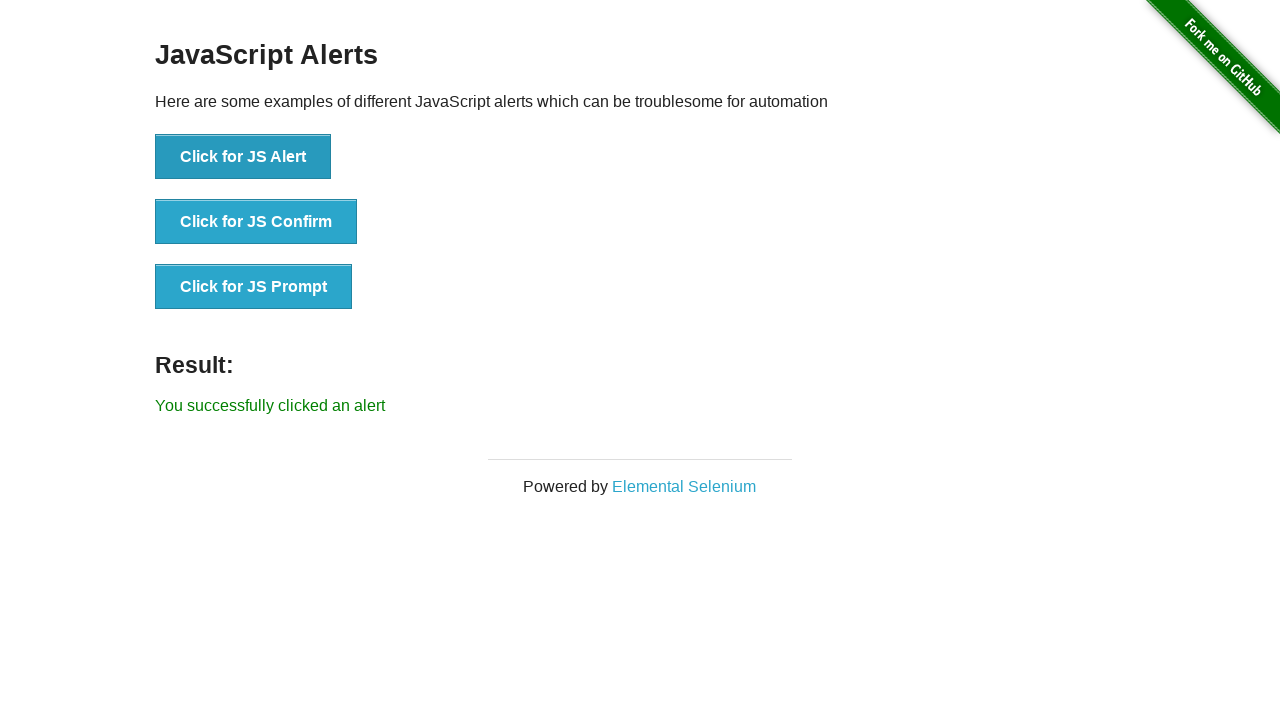

Set up dialog handler to accept alerts
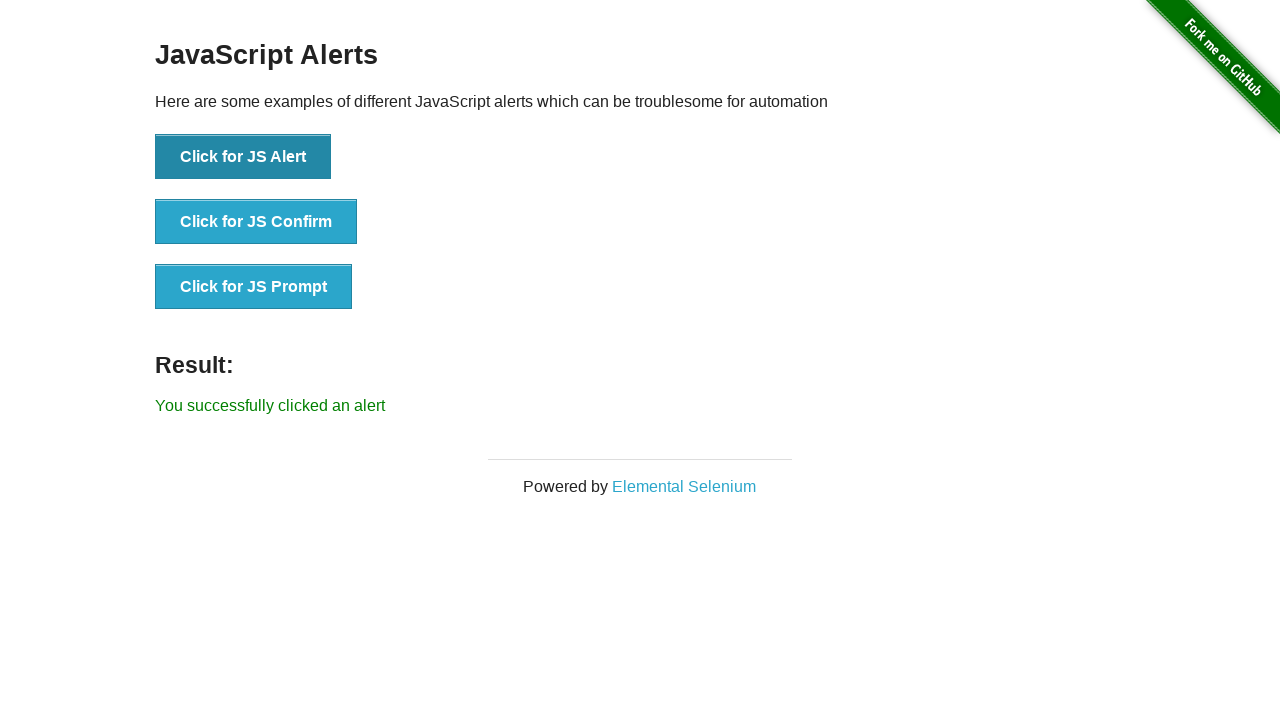

Waited for result message to appear
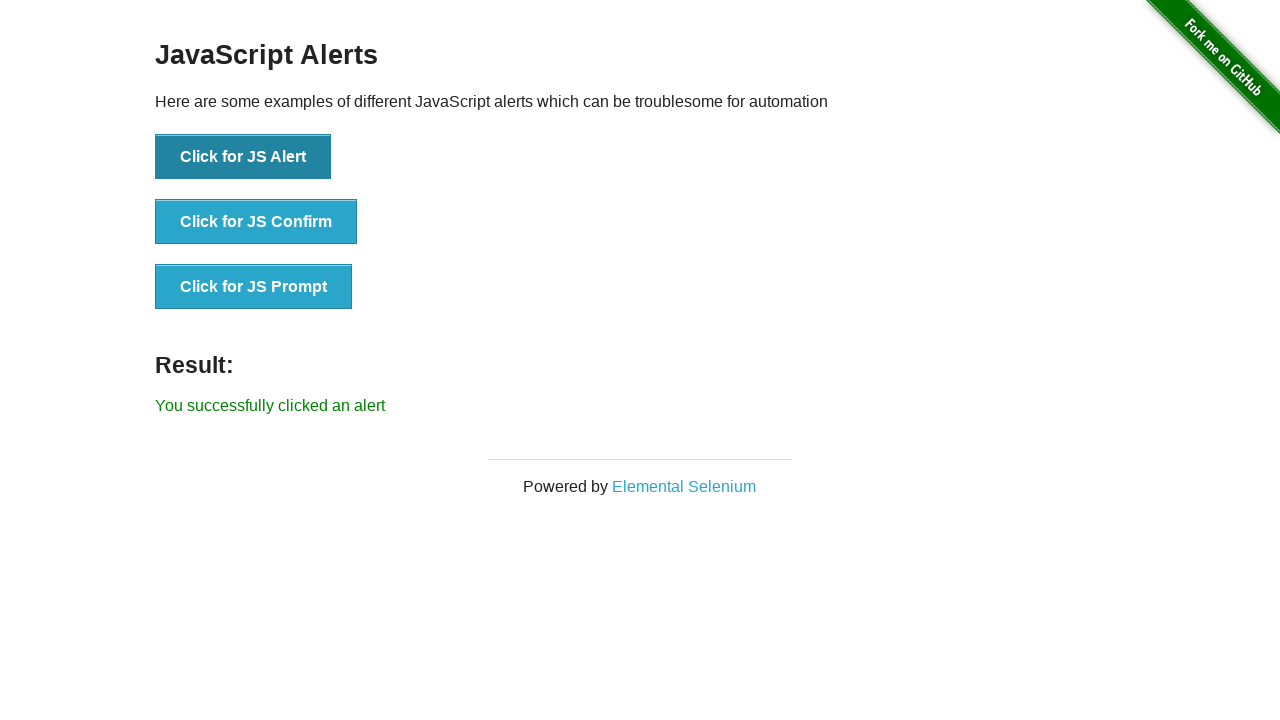

Retrieved result message text
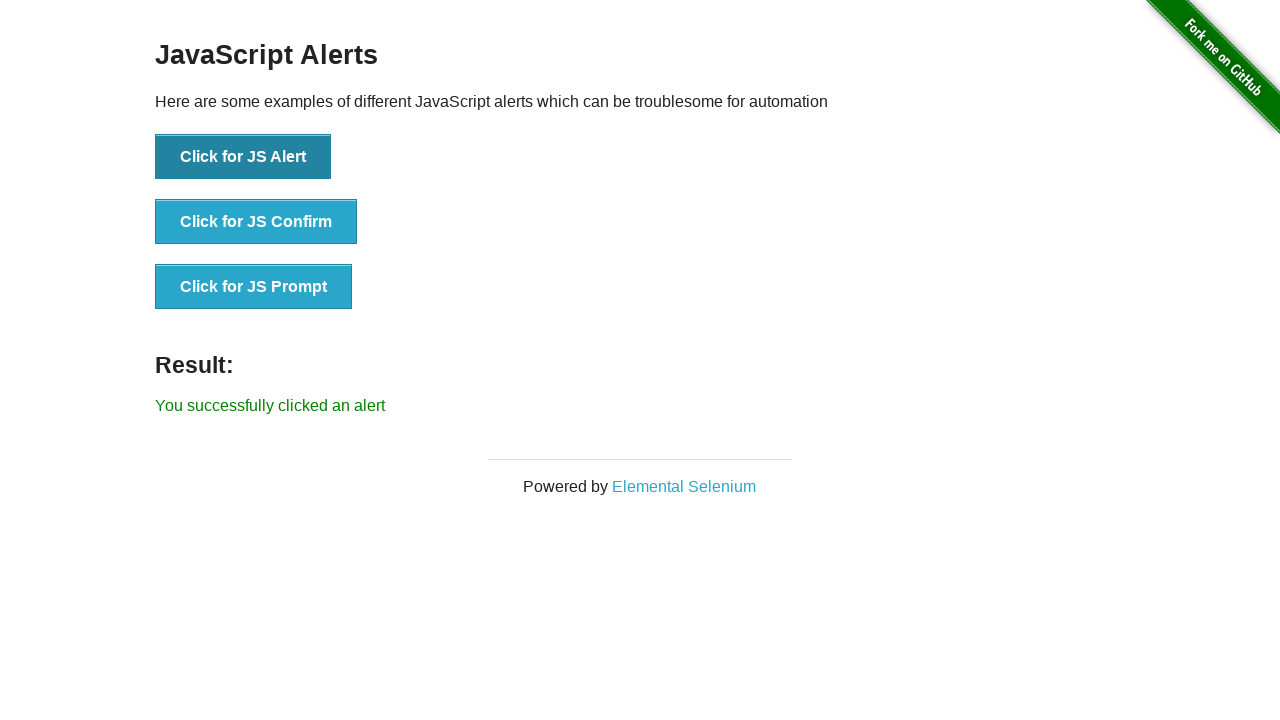

Verified result message matches expected text 'You successfully clicked an alert'
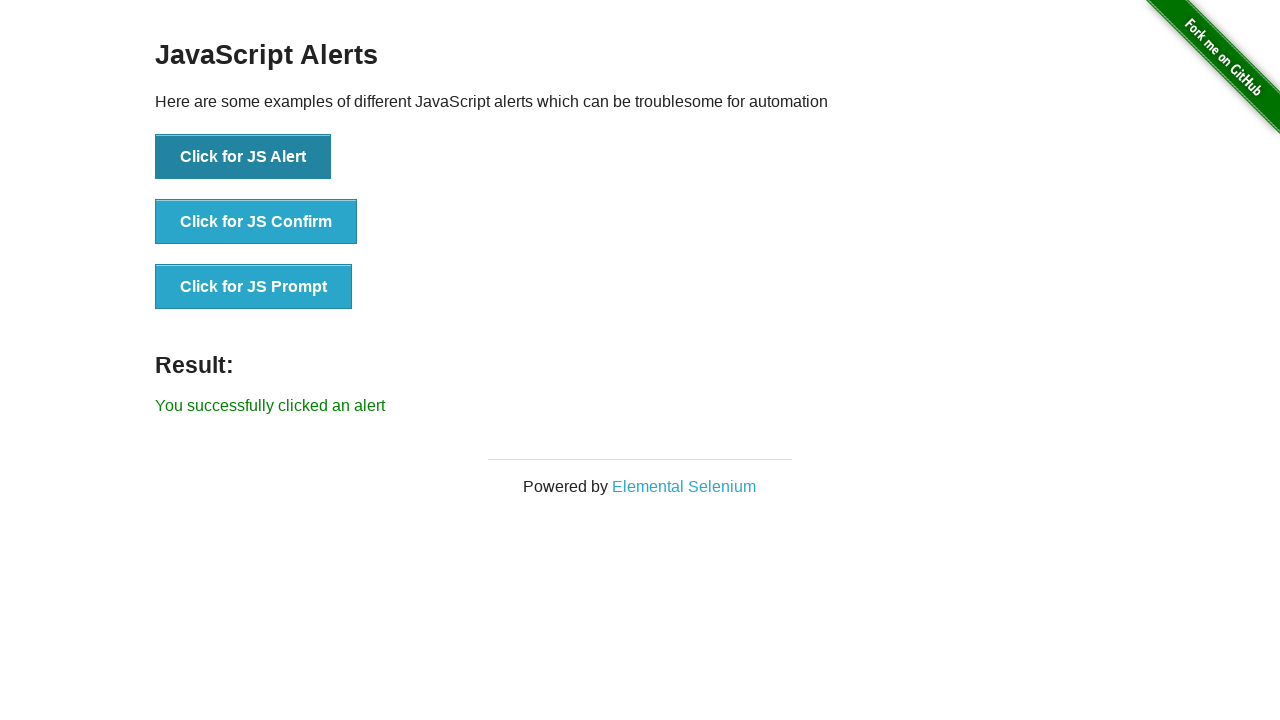

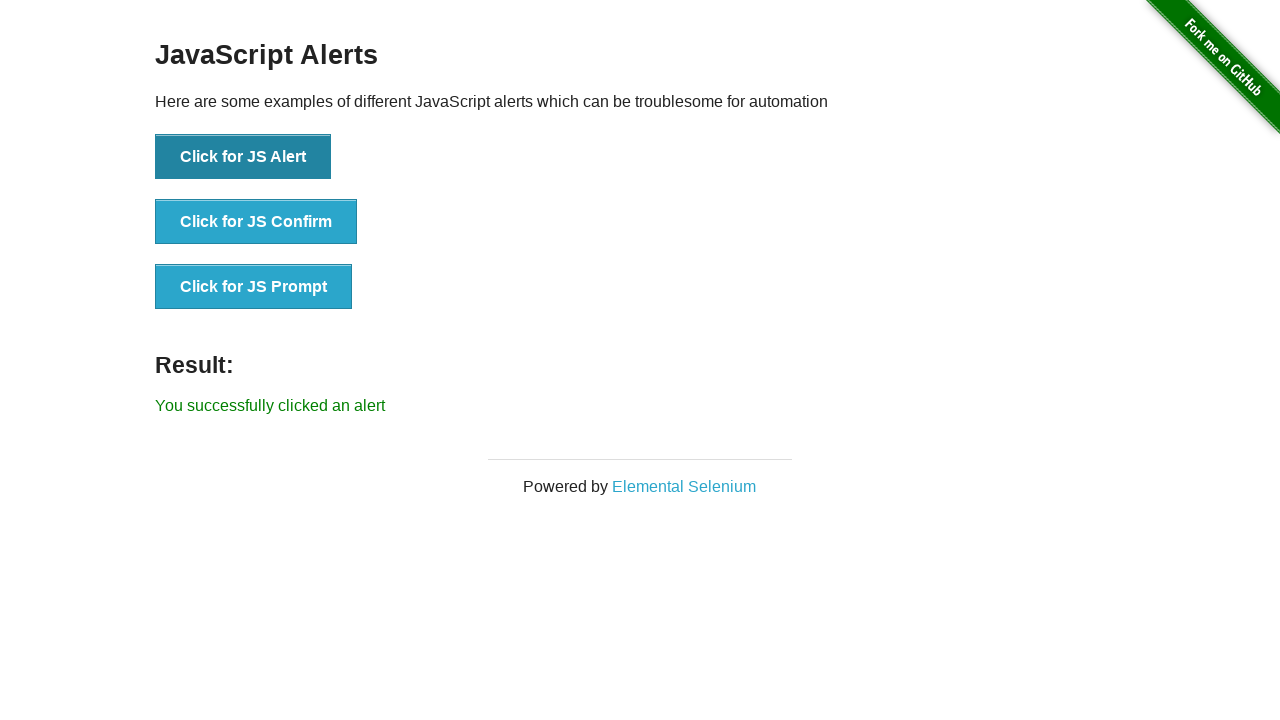